Tests browser window handling by clicking buttons that open new windows, capturing window handles, and switching between multiple browser windows to verify URLs.

Starting URL: https://letcode.in/window

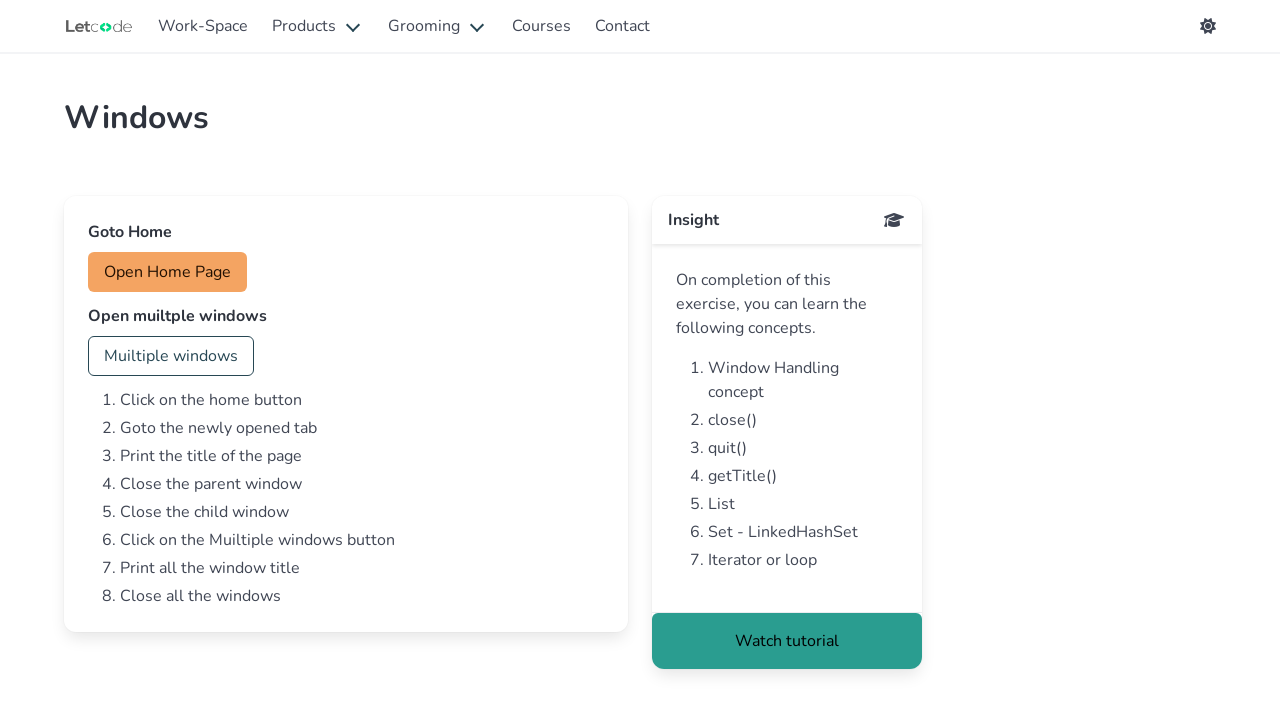

Clicked 'home' button to open new window at (168, 272) on #home
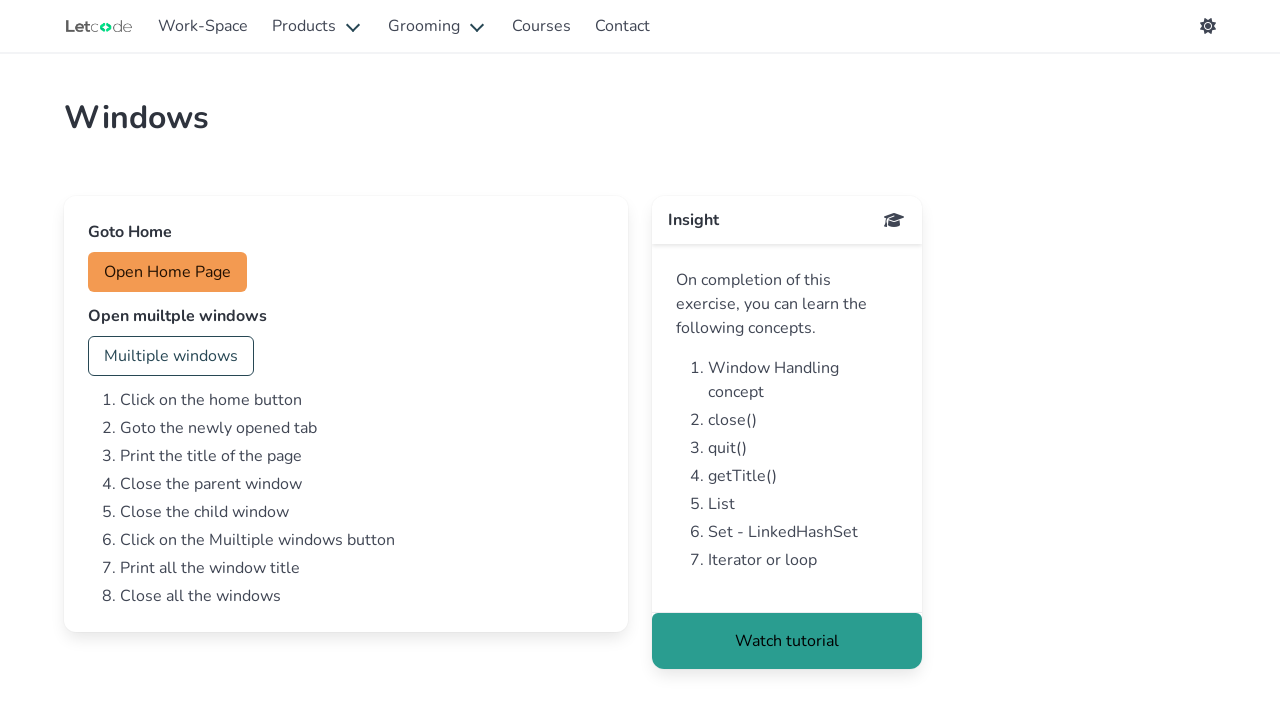

Stored reference to original page
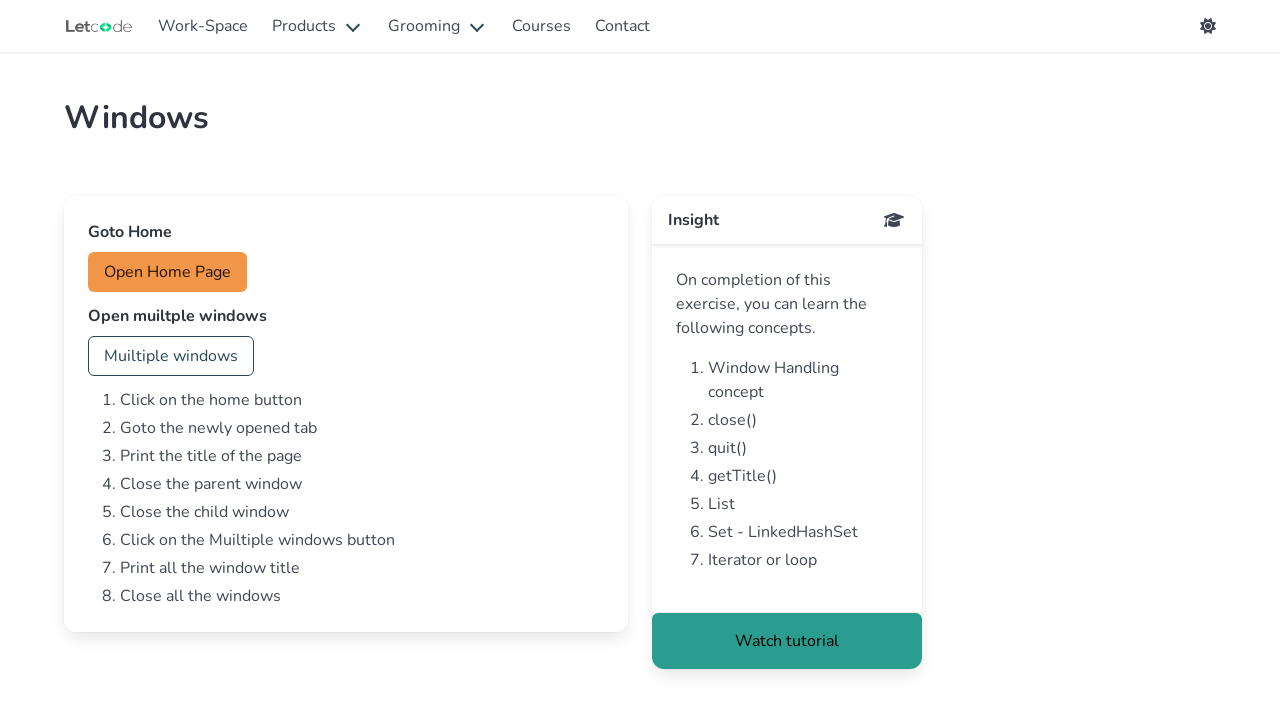

Clicked 'multi' button to open multiple windows at (171, 356) on #multi
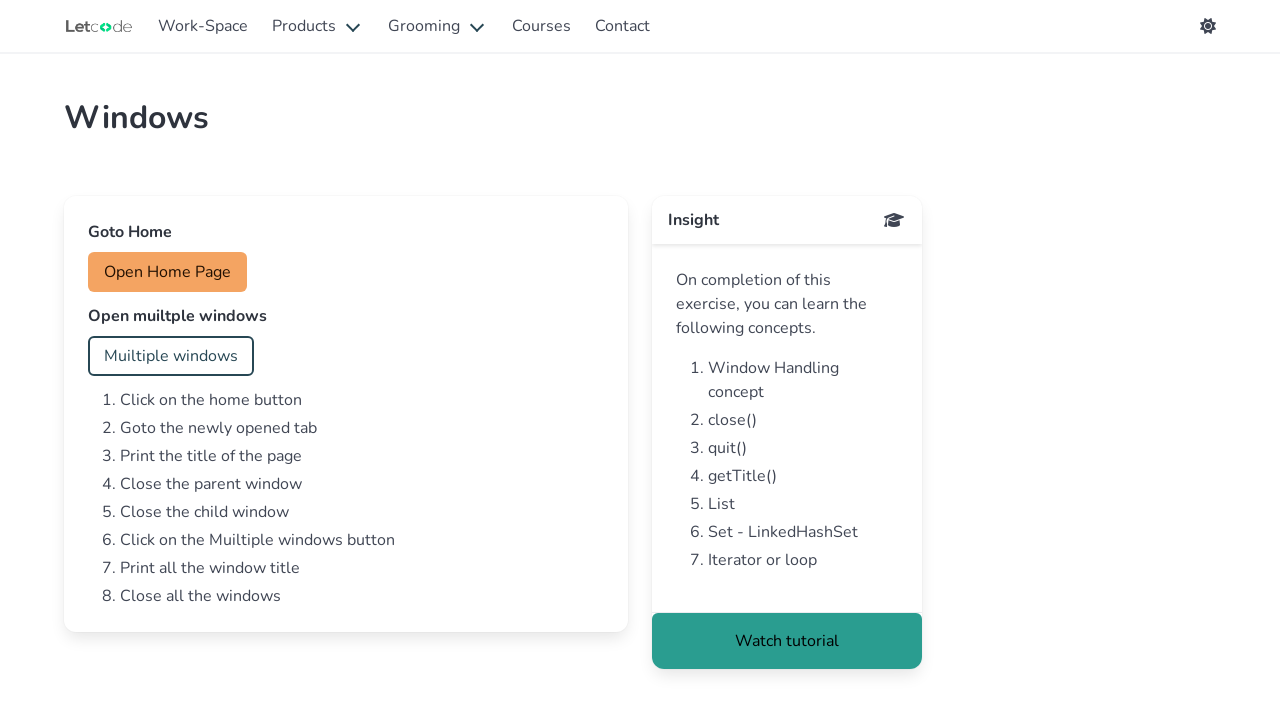

Waited 1000ms for windows to open
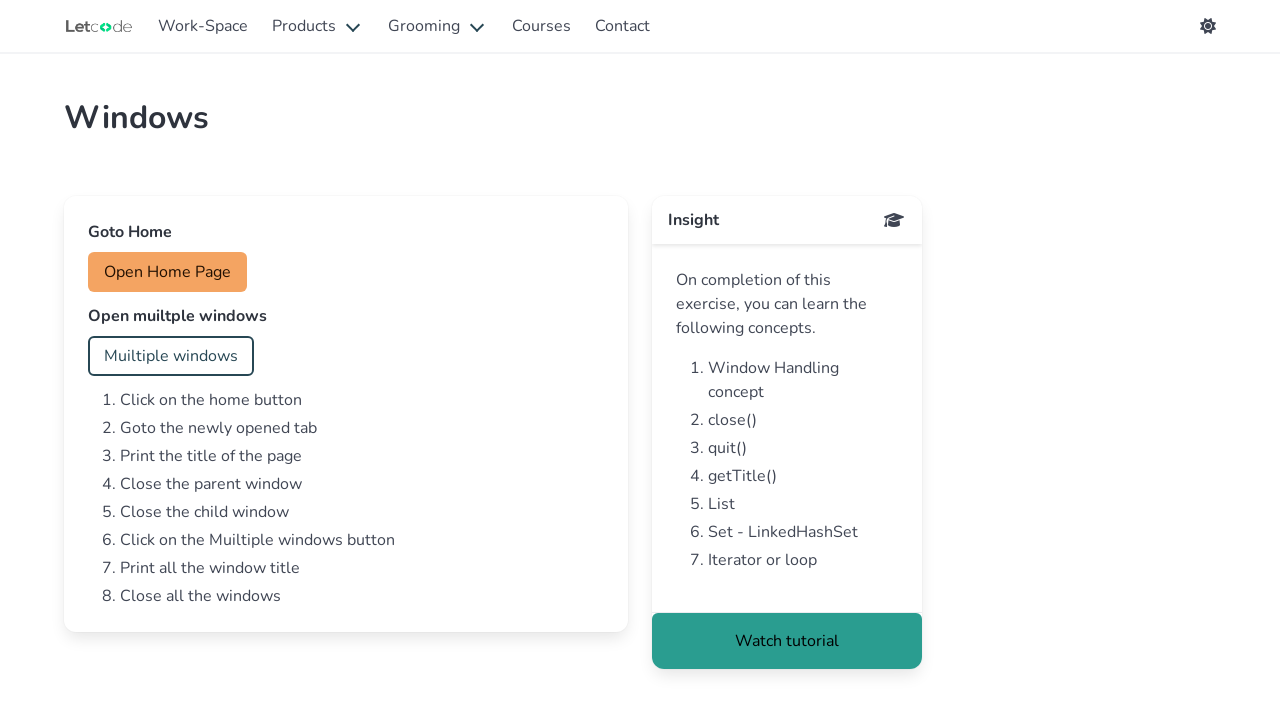

Retrieved all pages from browser context
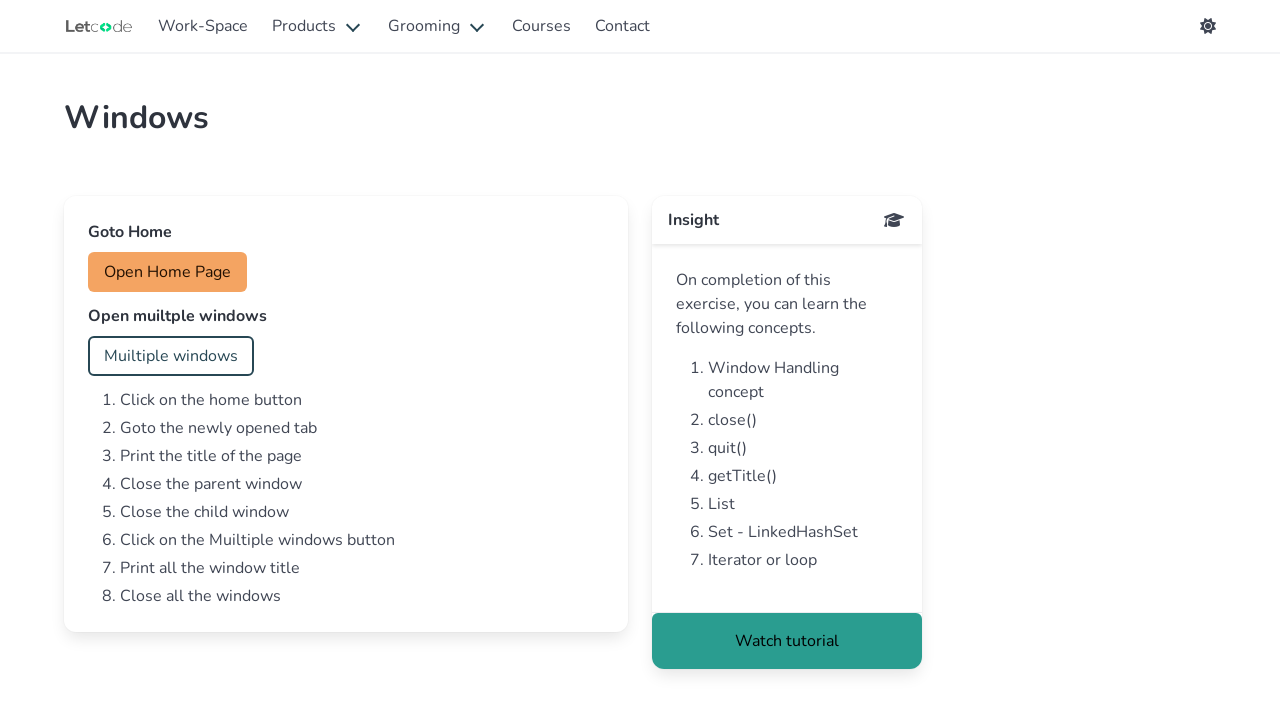

Brought page to front
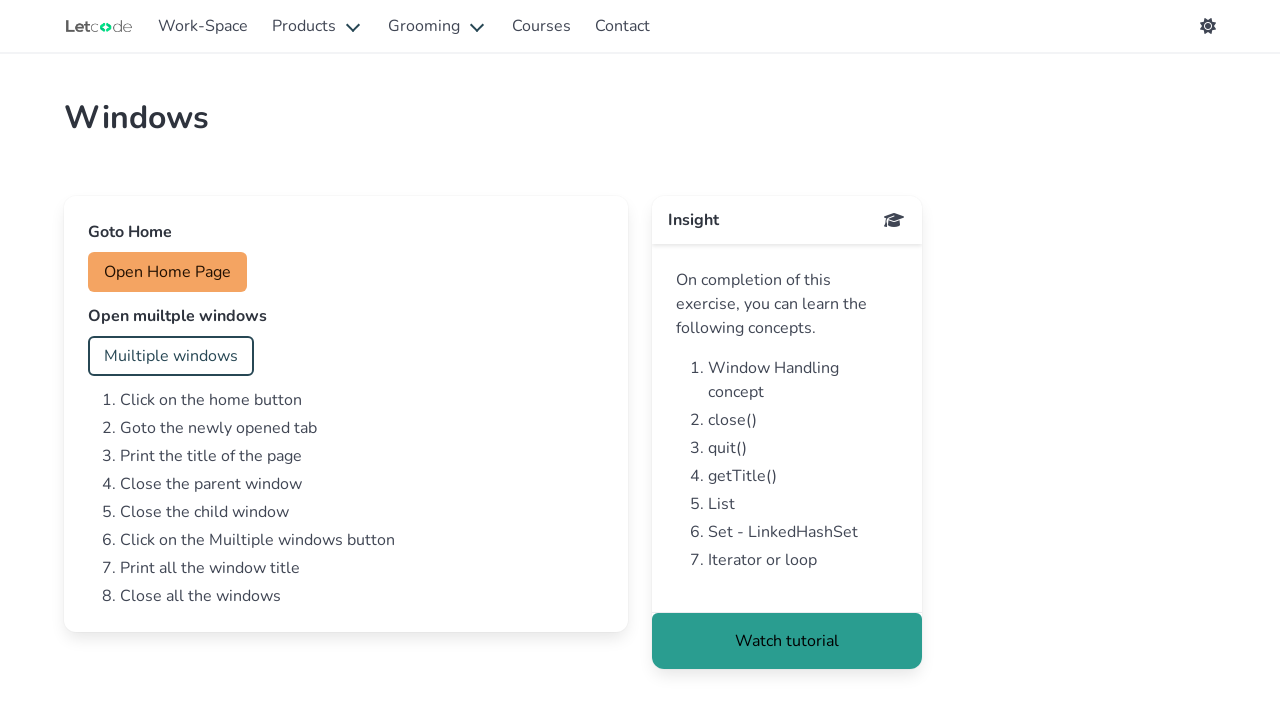

Waited for page to load (domcontentloaded)
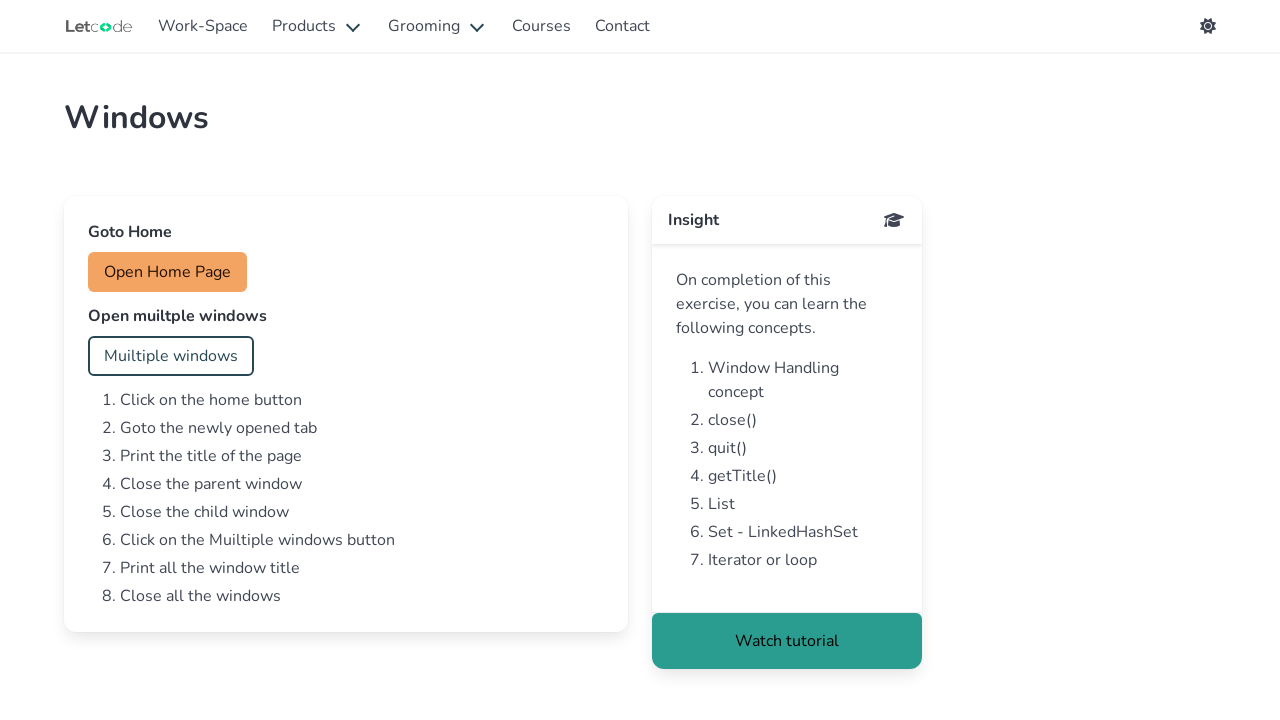

Captured current page URL: https://letcode.in/window
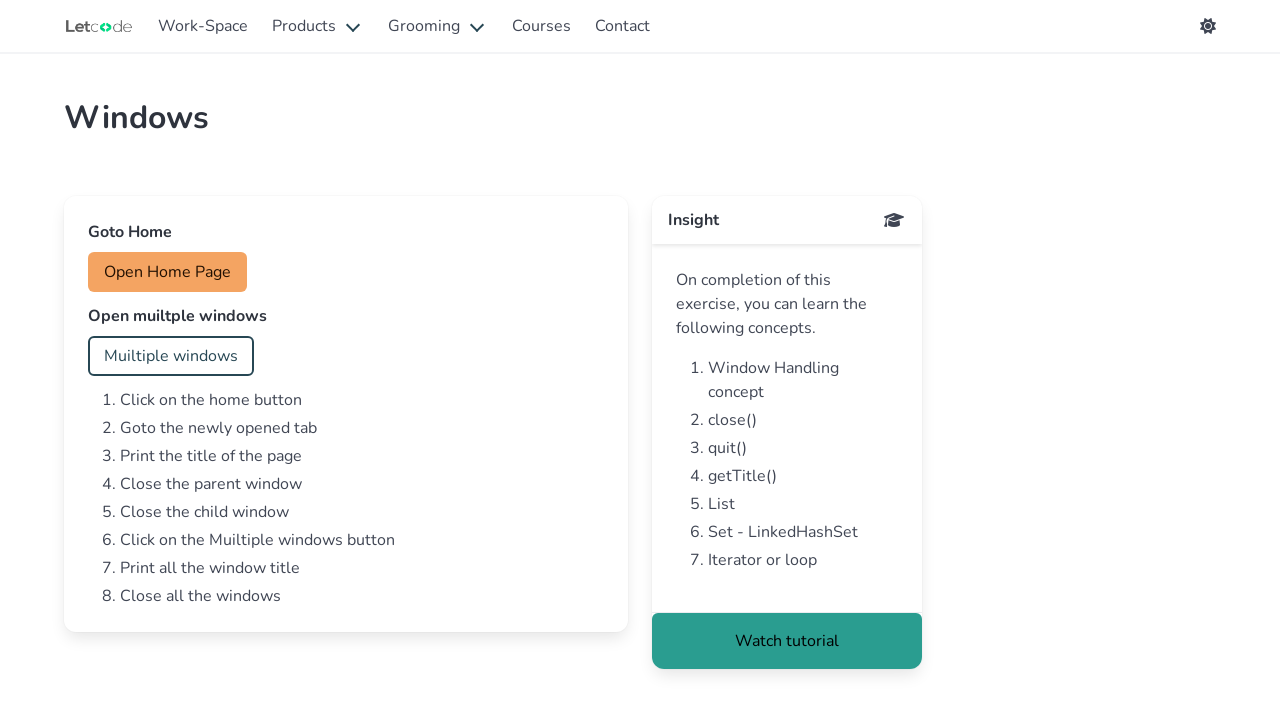

Brought page to front
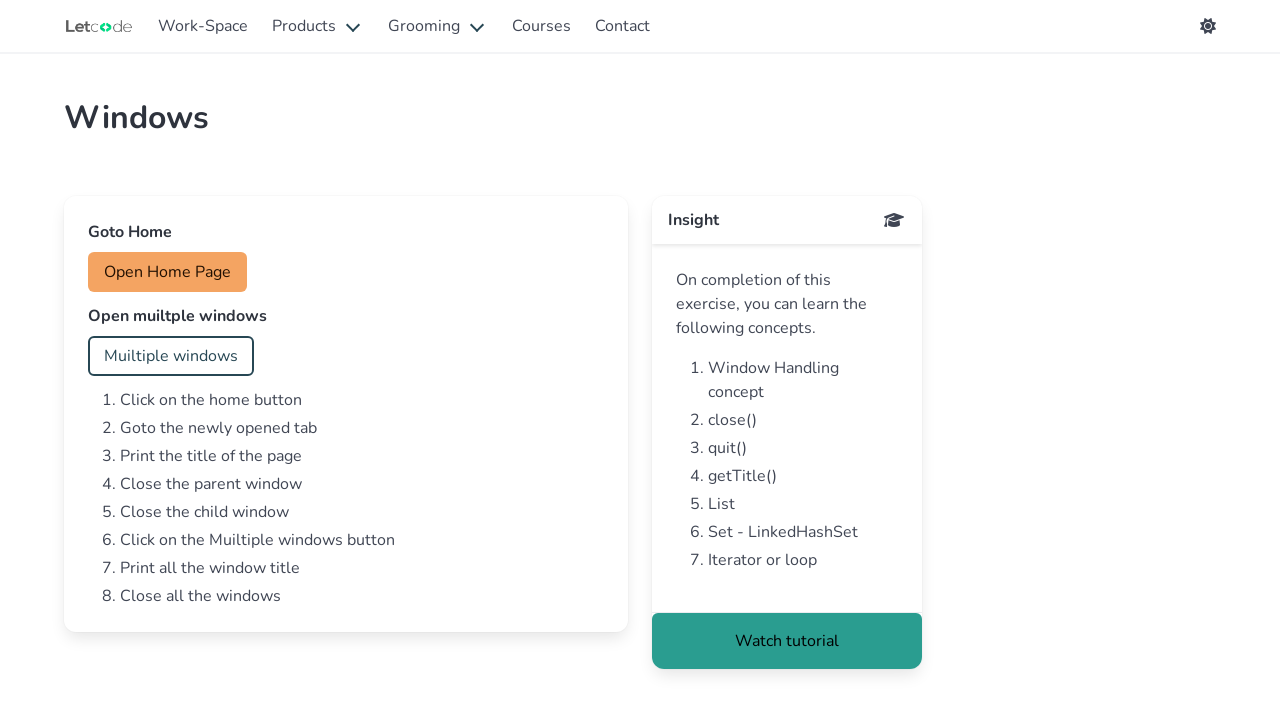

Waited for page to load (domcontentloaded)
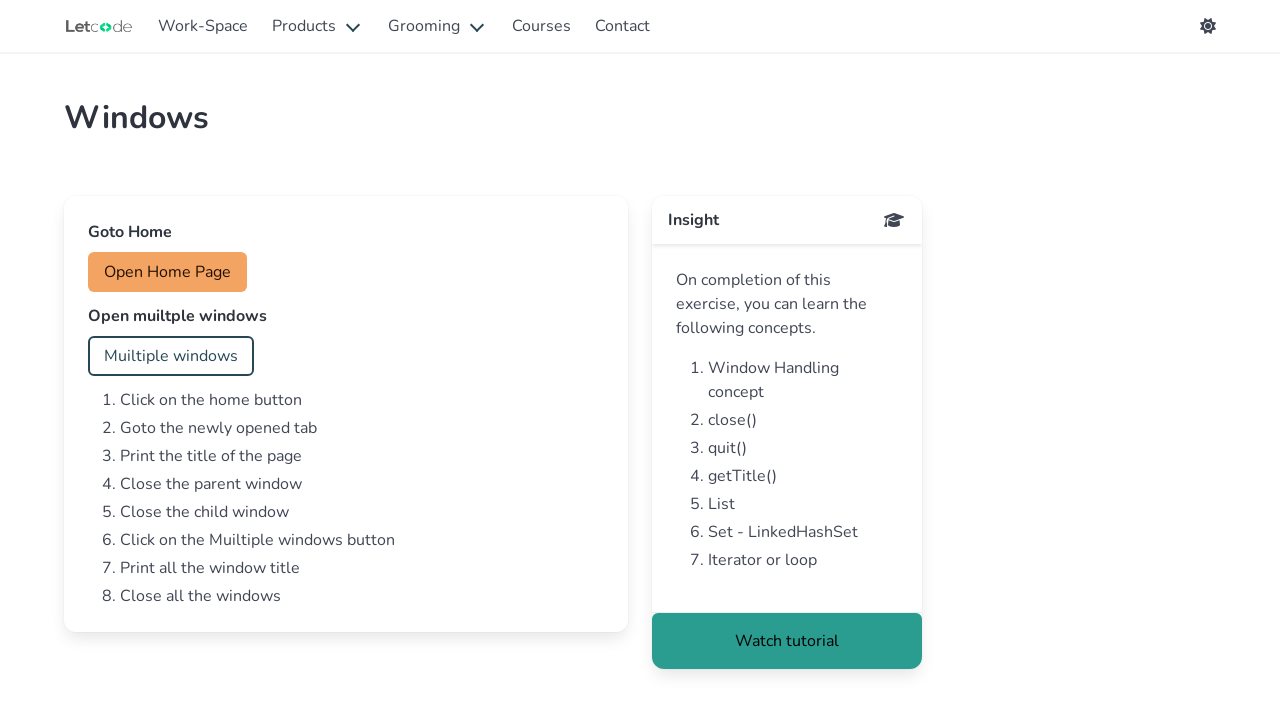

Captured current page URL: https://letcode.in/test
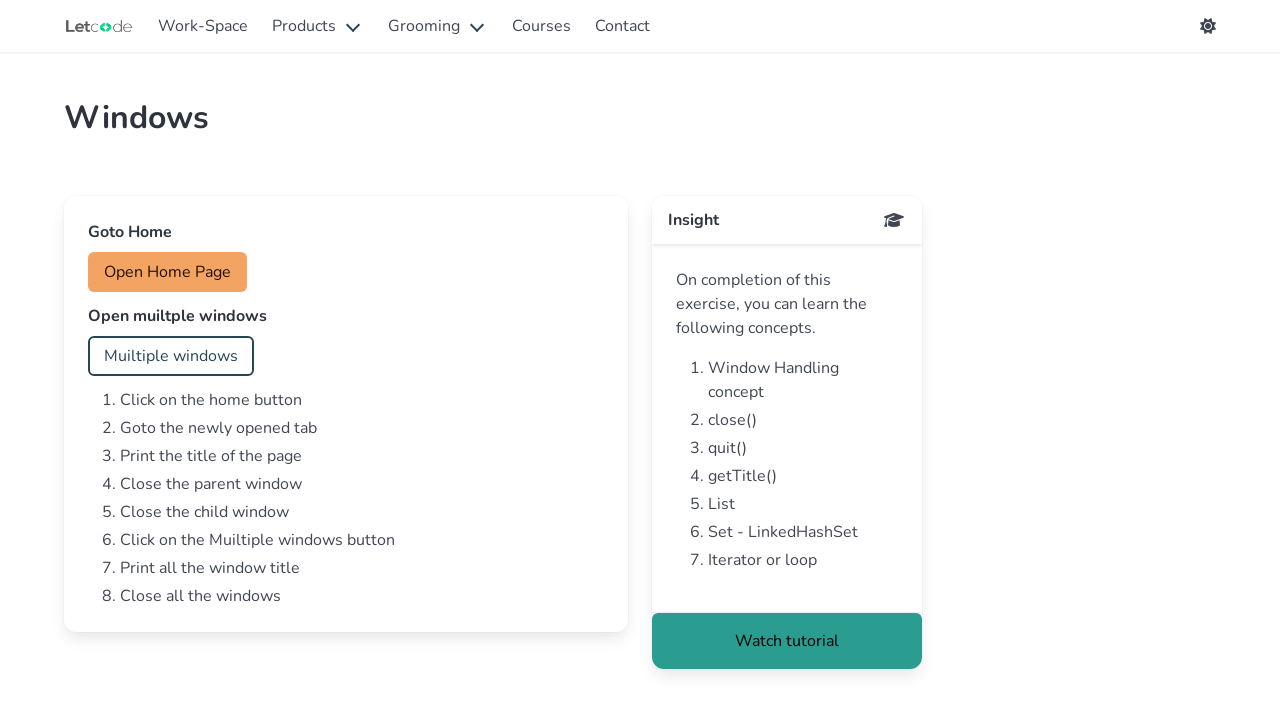

Brought page to front
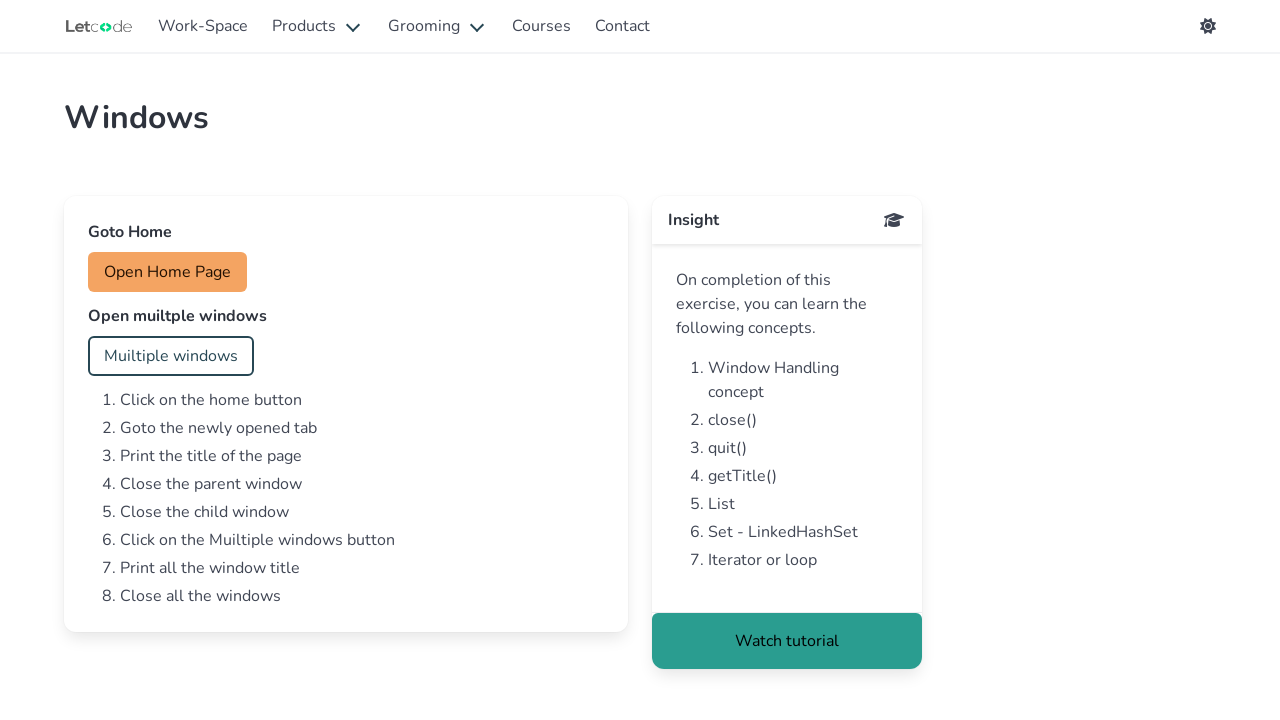

Waited for page to load (domcontentloaded)
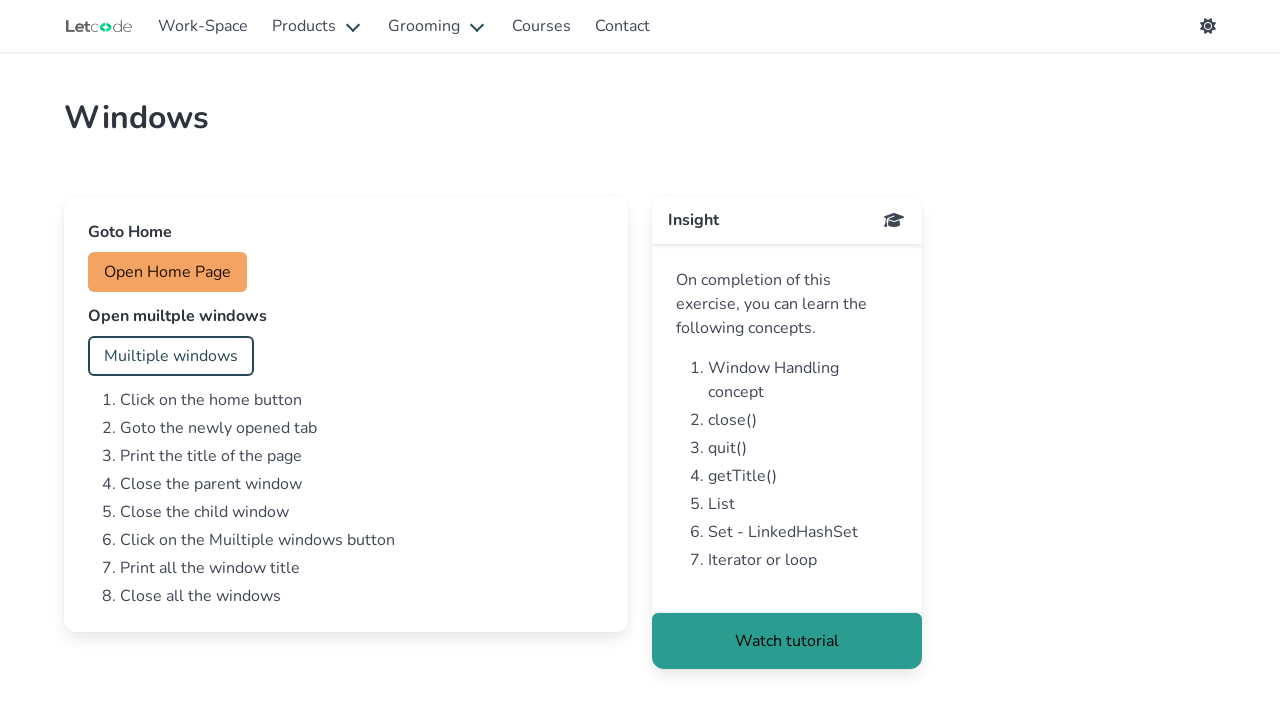

Captured current page URL: https://letcode.in/alert
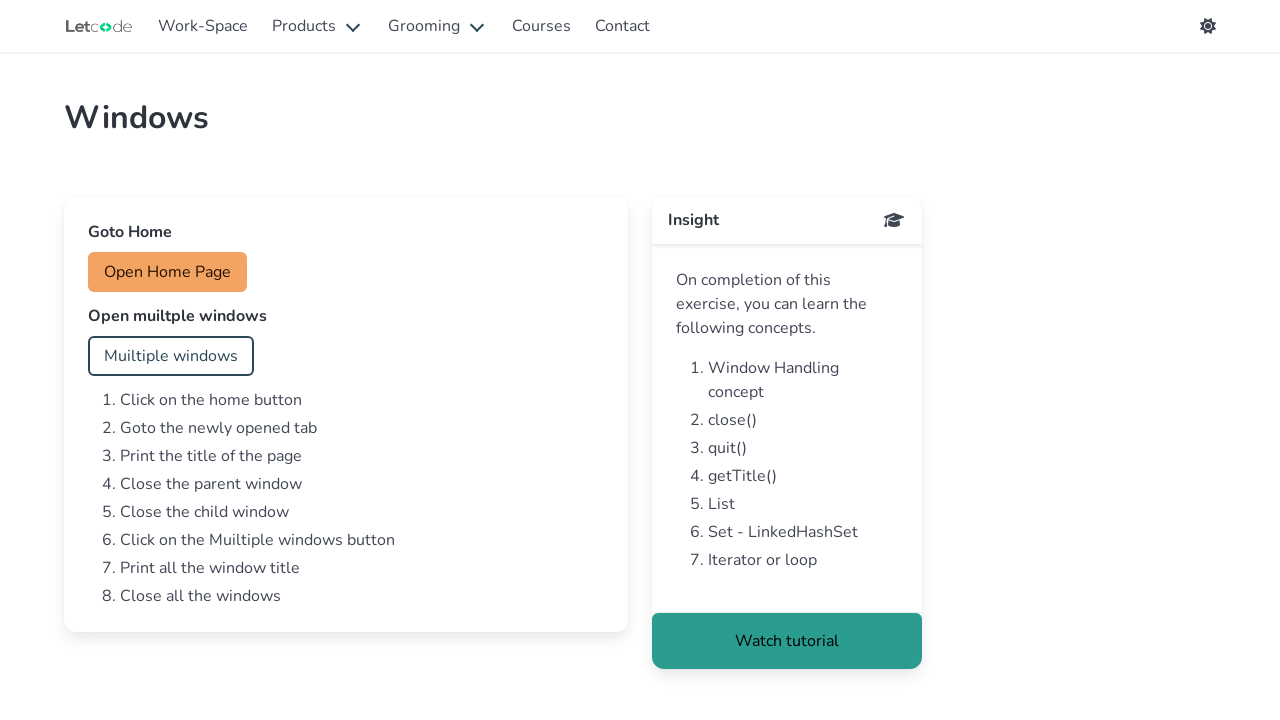

Brought page to front
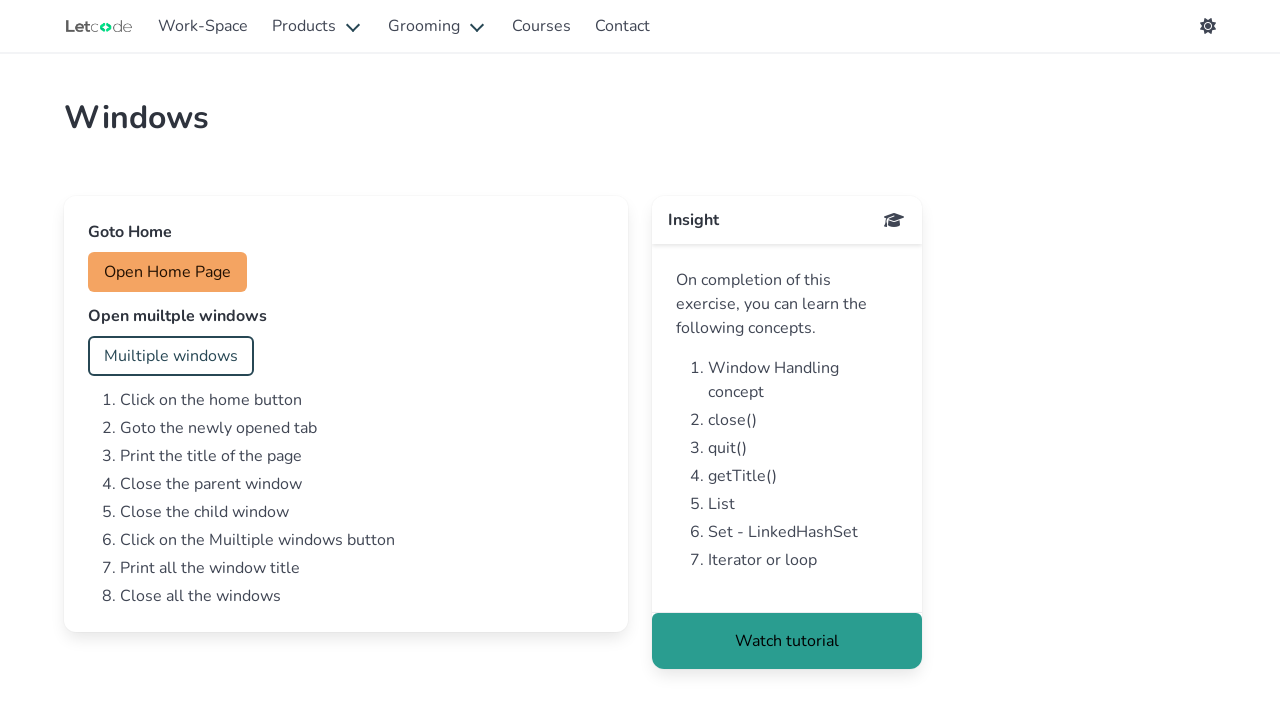

Waited for page to load (domcontentloaded)
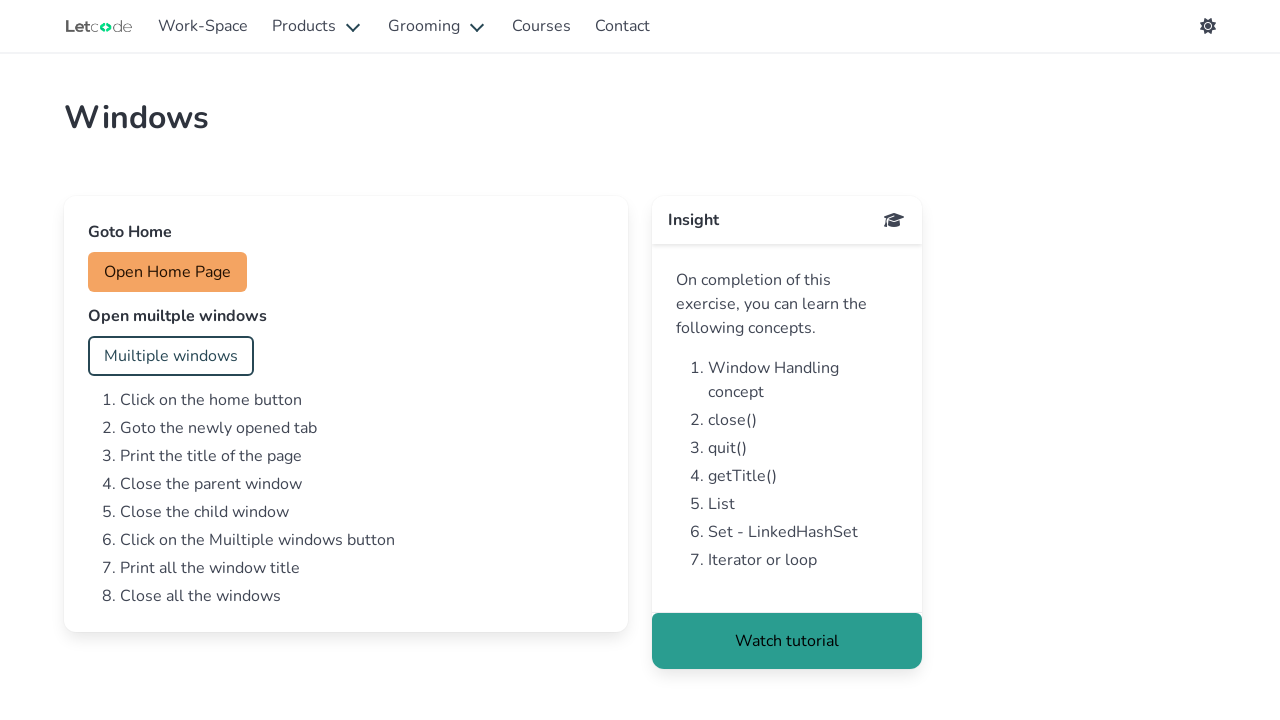

Captured current page URL: https://letcode.in/dropdowns
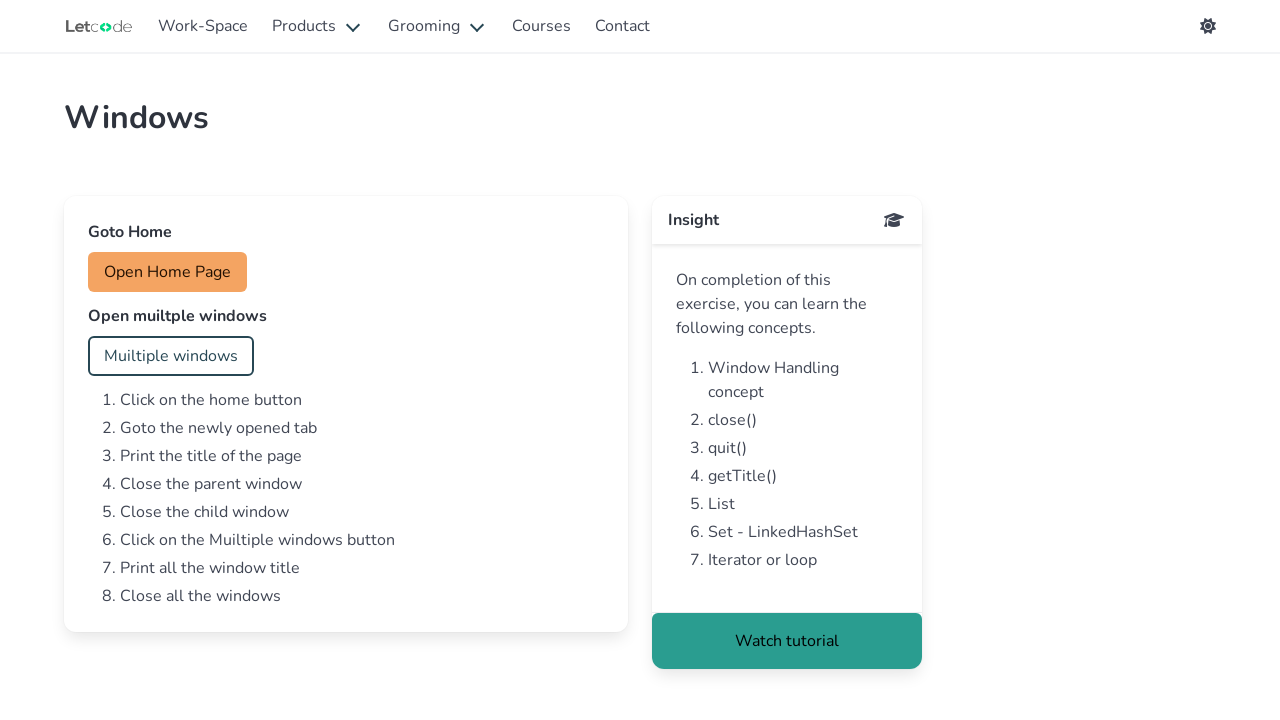

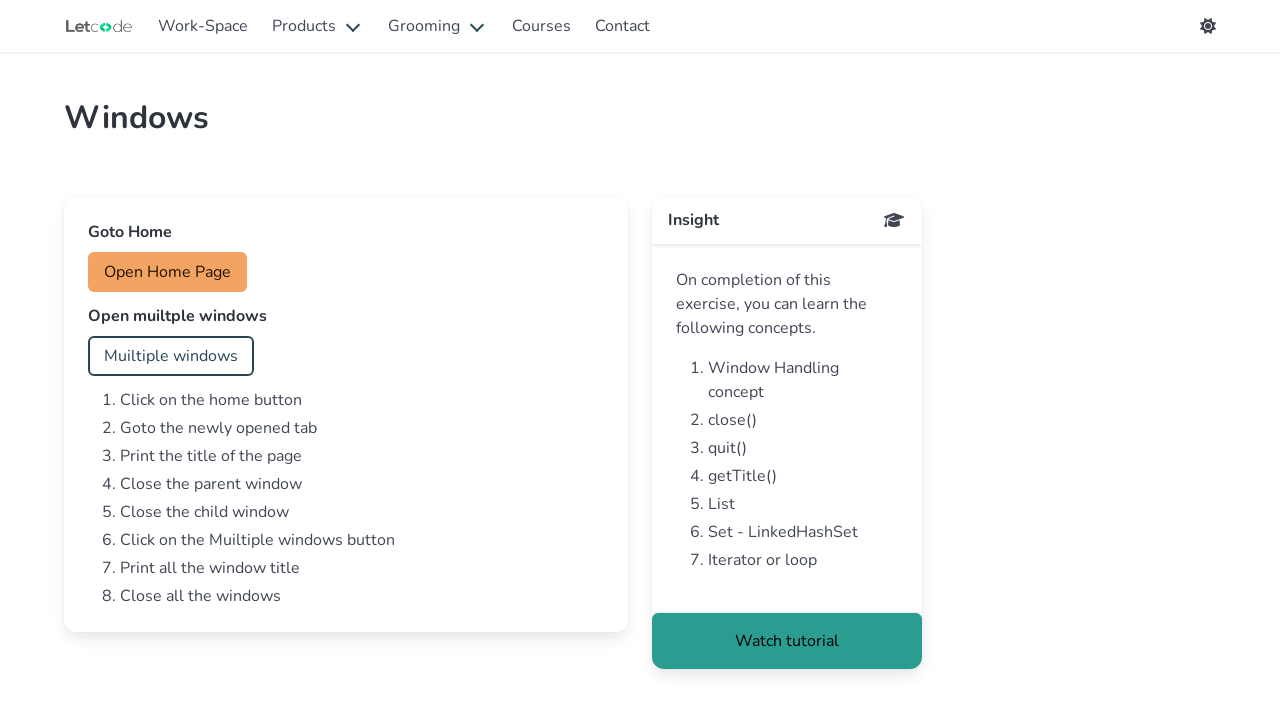